Tests selecting an option from a dropdown menu by clicking on the third option and verifying the selection

Starting URL: https://eviltester.github.io/supportclasses/

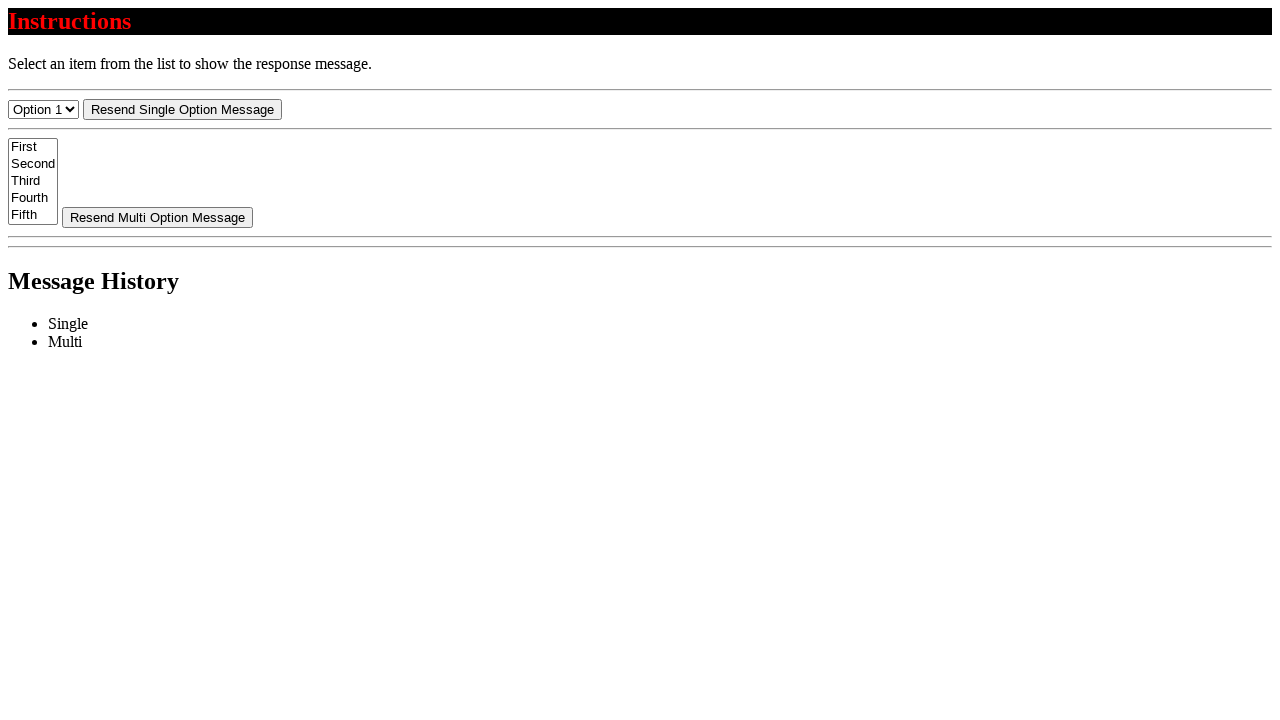

Selected the third option (index 2) from the dropdown menu on #select-menu
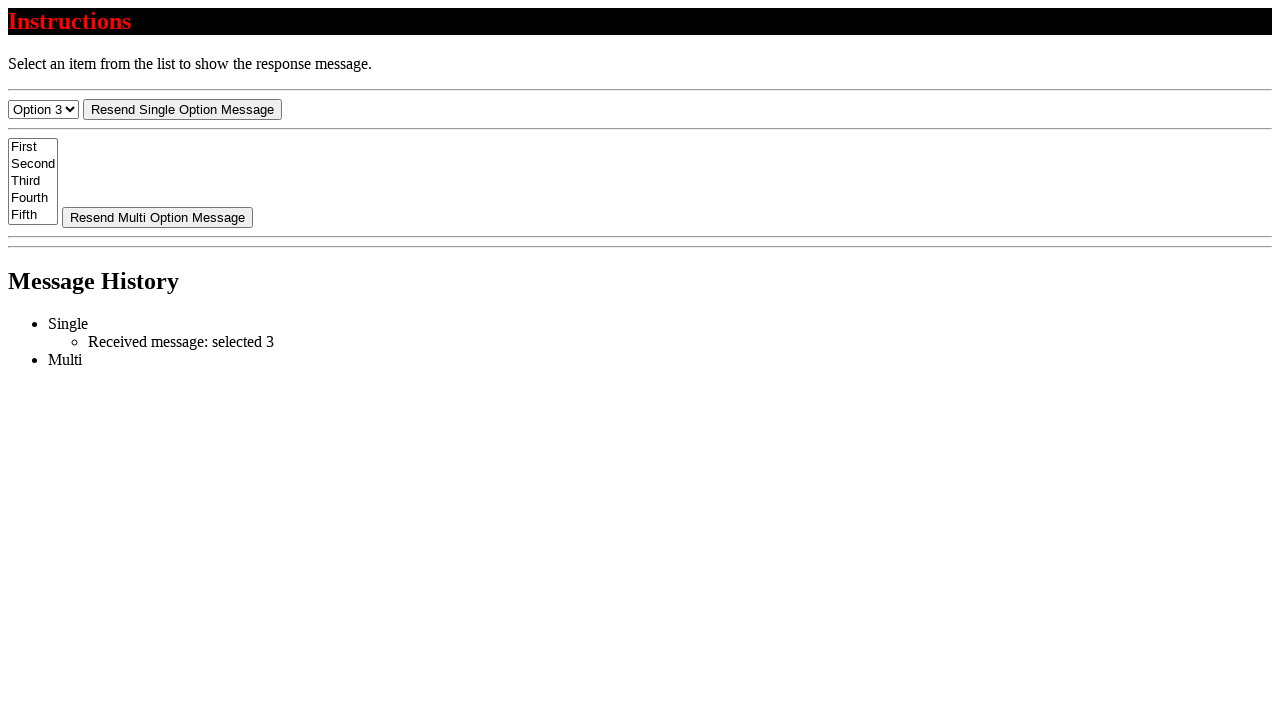

Verified that the third option is selected in the dropdown menu
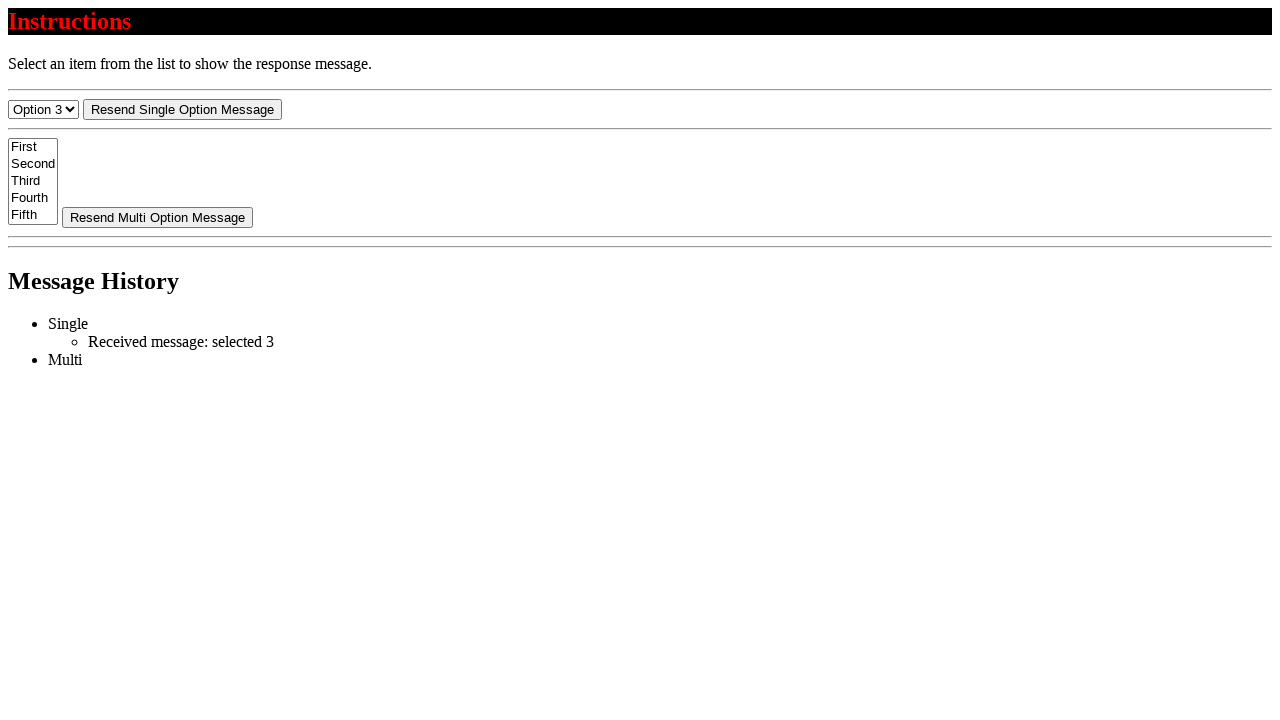

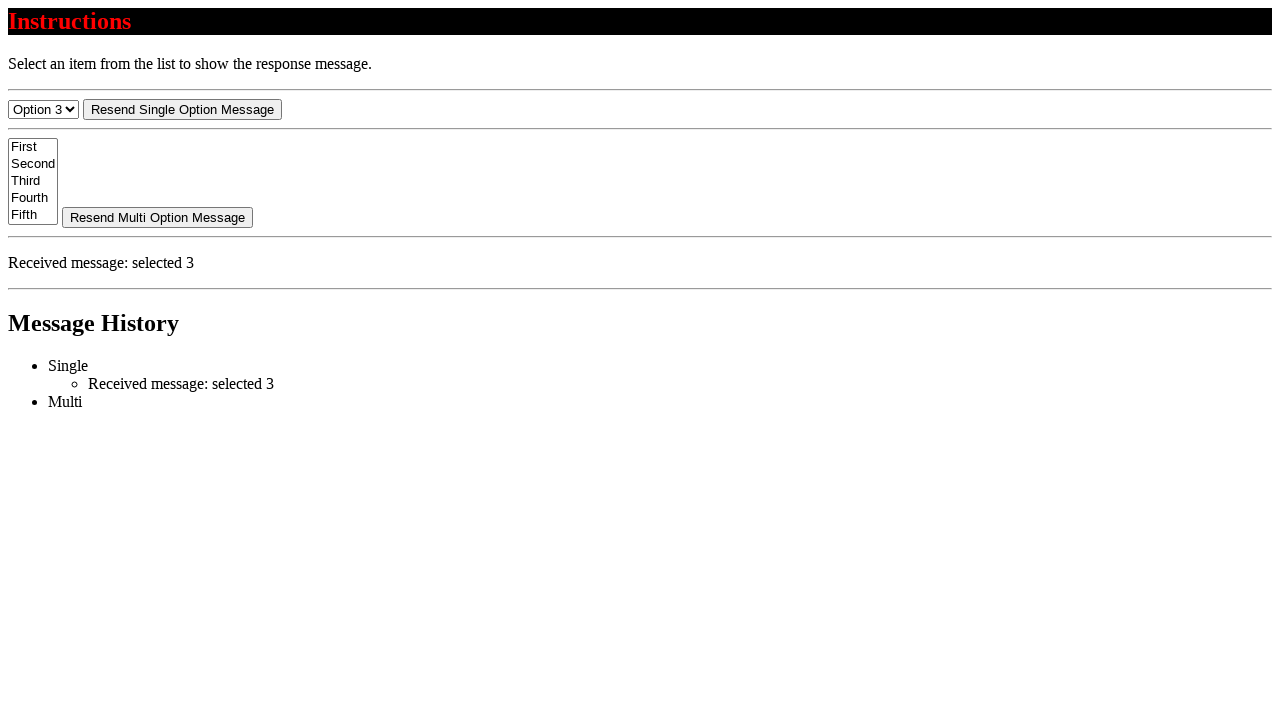